Tests file download functionality by navigating to a download page and clicking on a file link to initiate download

Starting URL: http://the-internet.herokuapp.com/download

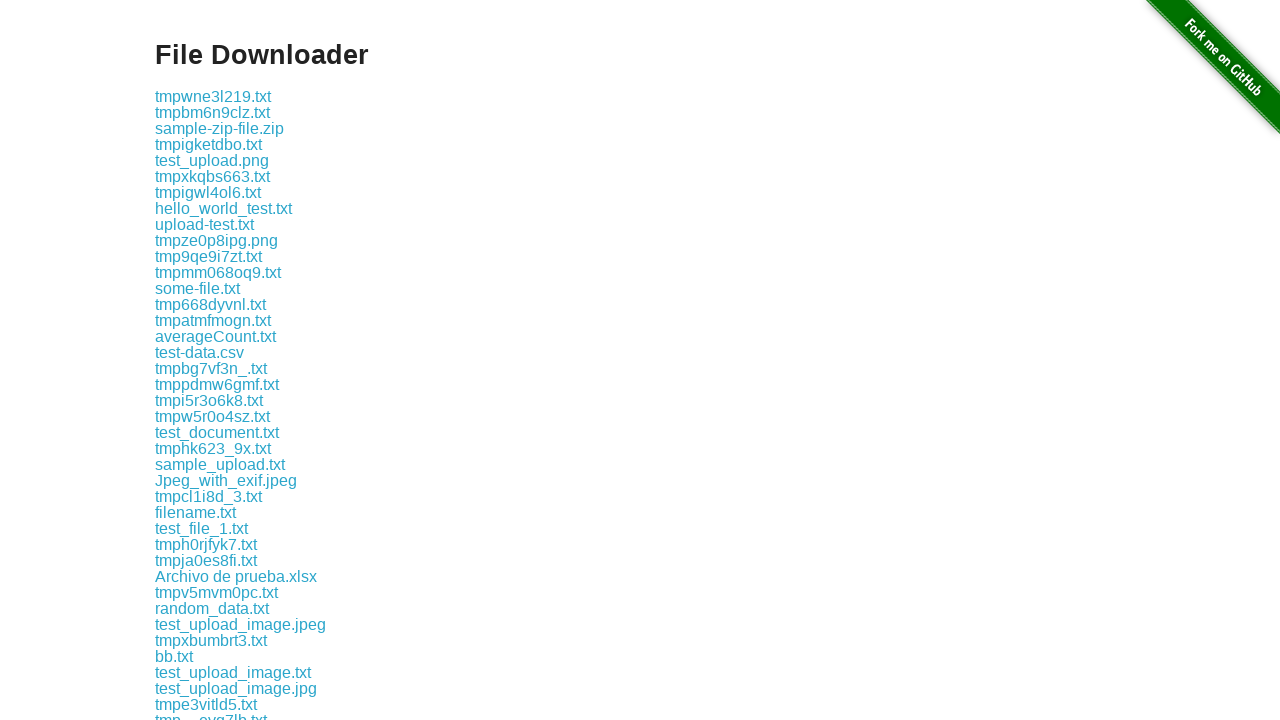

Navigated to file download page
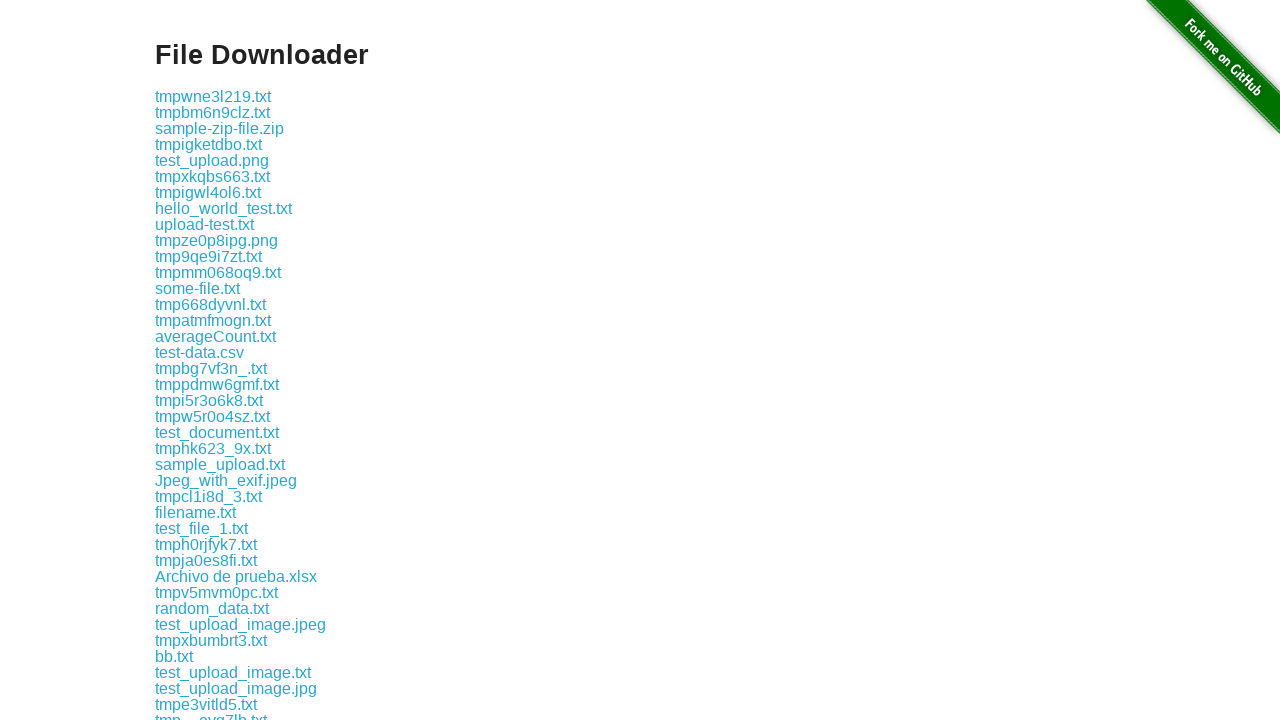

Clicked on .txt file download link at (213, 96) on a:has-text('.txt')
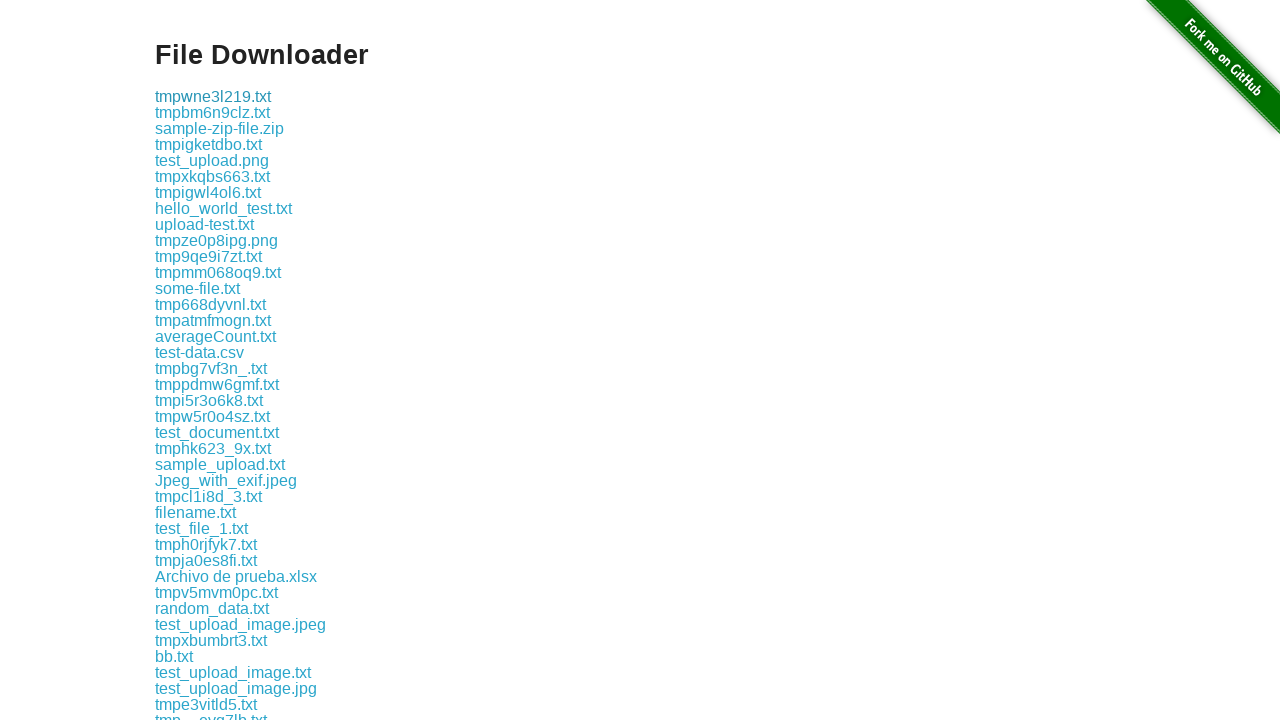

Waited for download to initiate
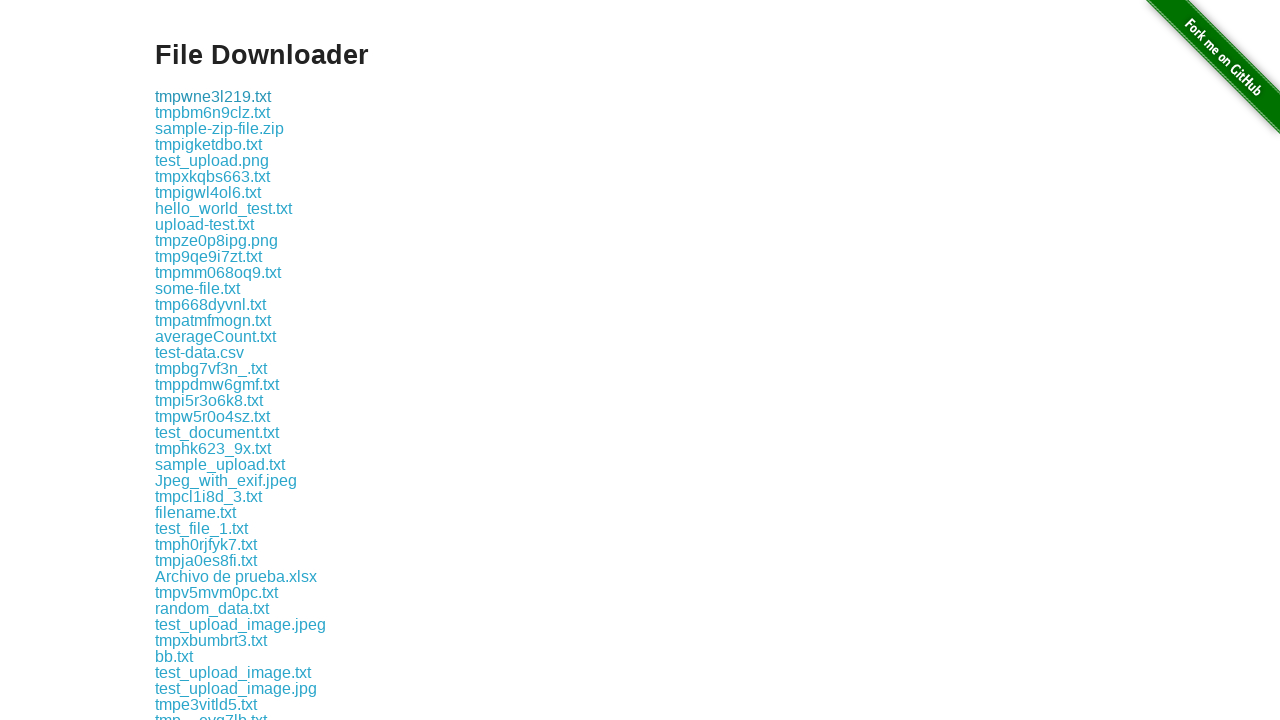

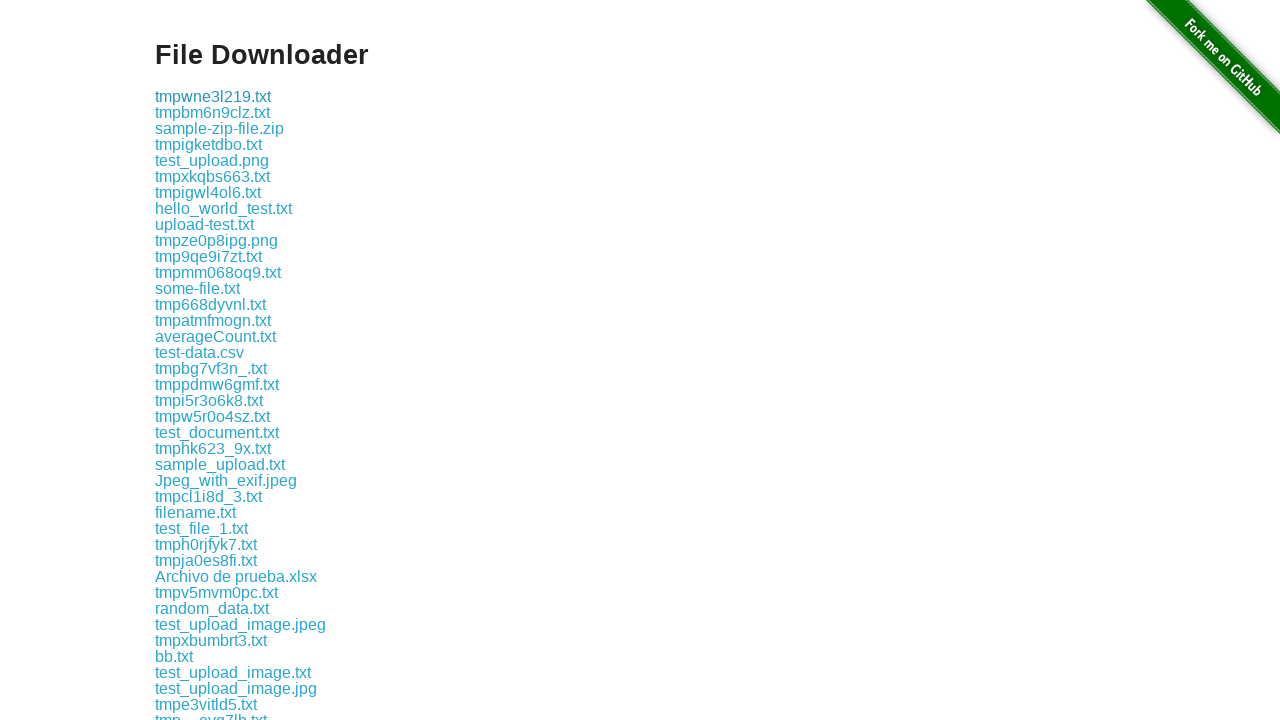